Verifies that the "Log In" button on the NextBaseCRM login page displays the expected text "Log In" by checking the button's value attribute.

Starting URL: https://login1.nextbasecrm.com/

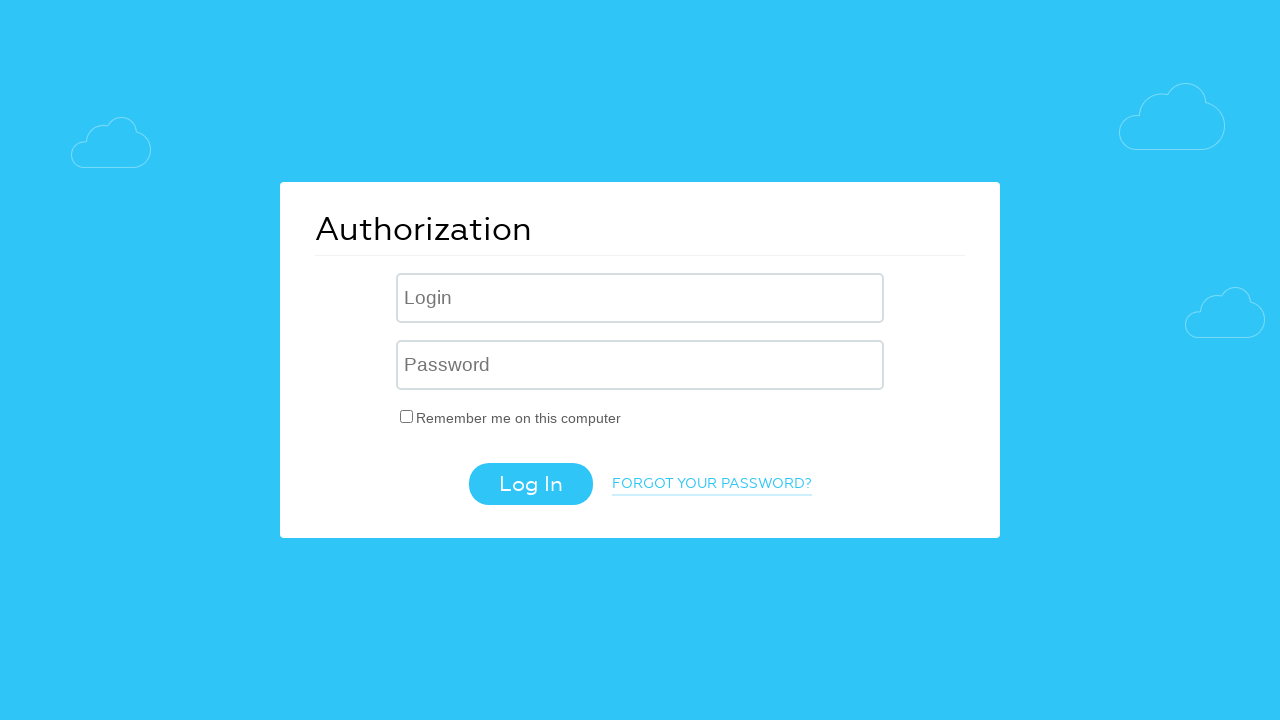

Located Log In button using CSS selector input[value='Log In']
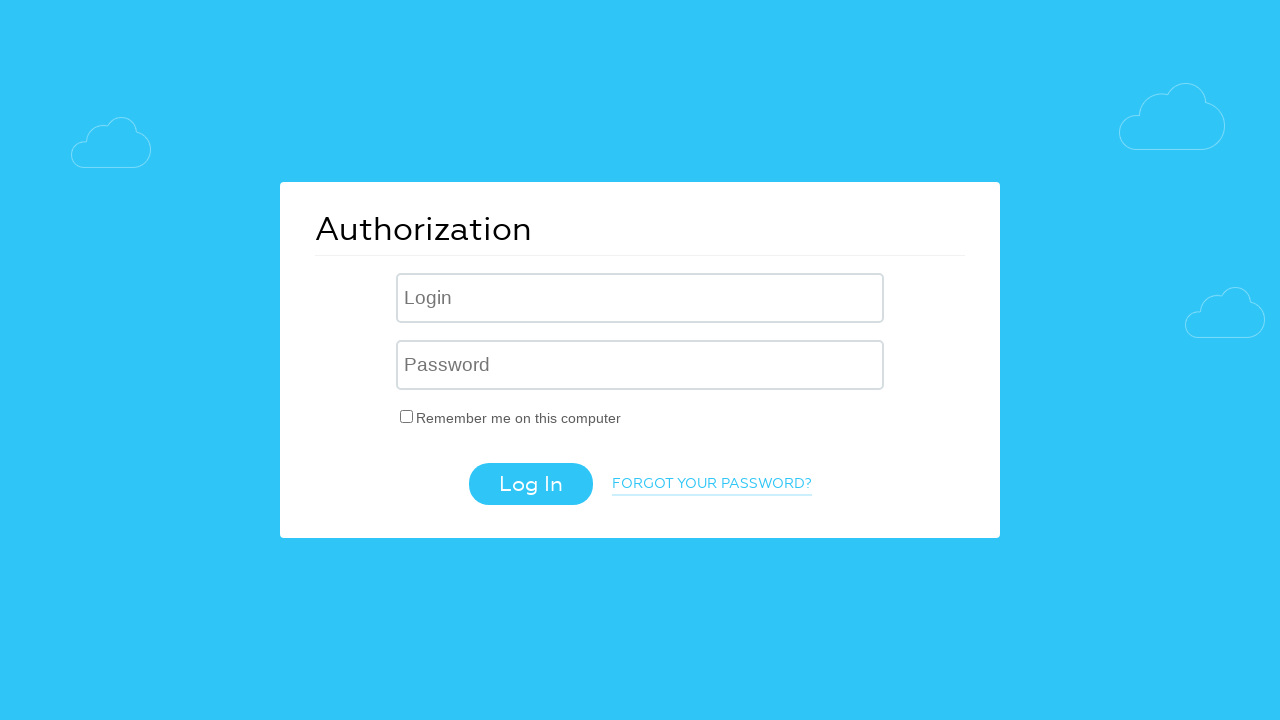

Log In button is now visible
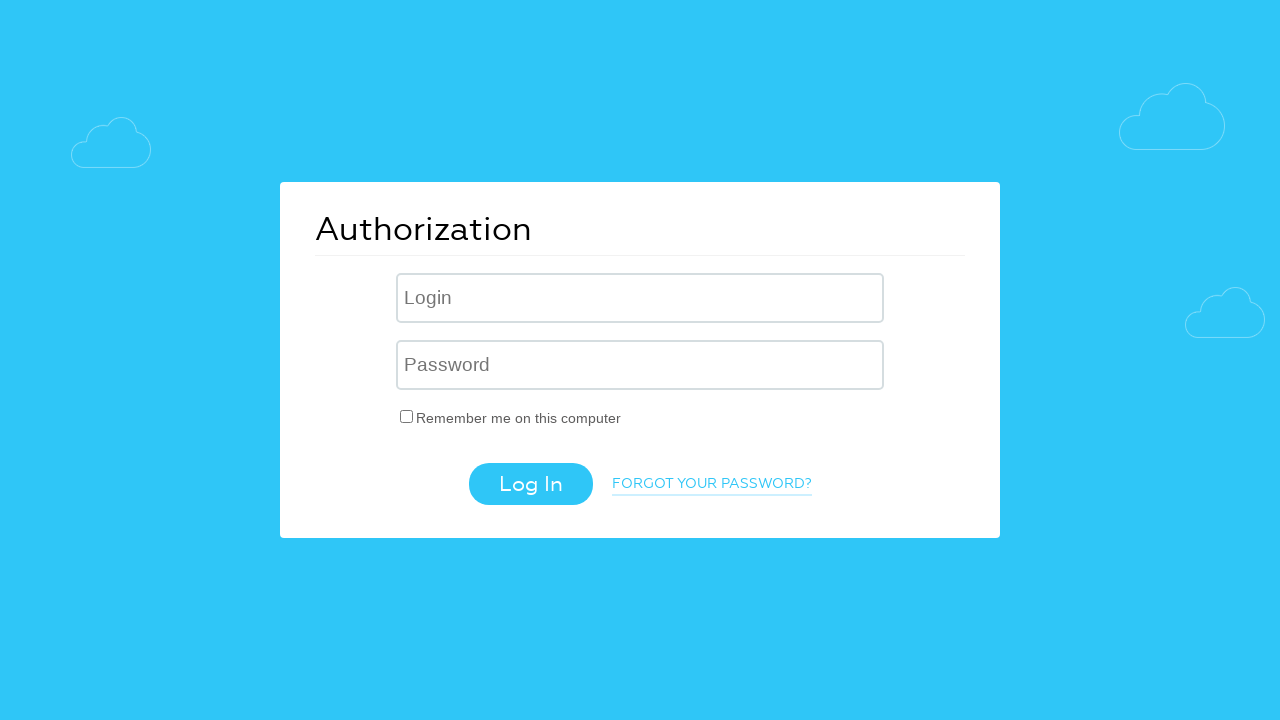

Retrieved Log In button value attribute: 'Log In'
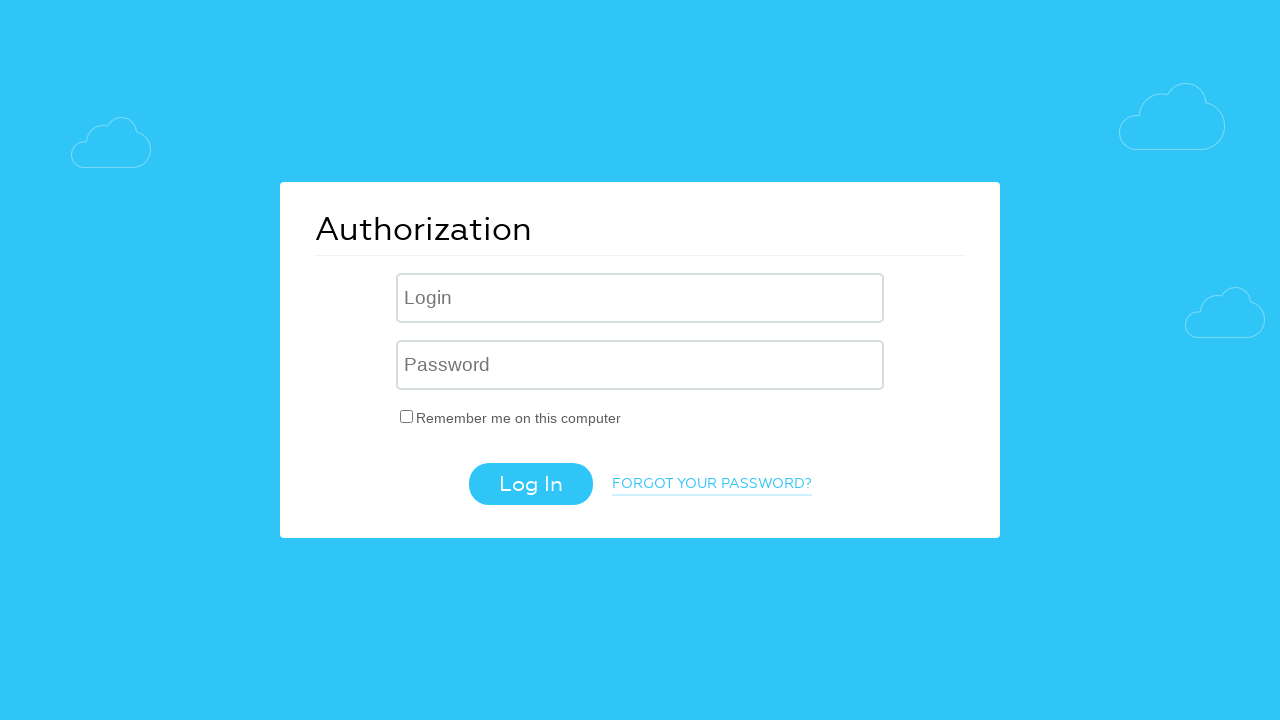

Assertion passed: Log In button value attribute matches expected text 'Log In'
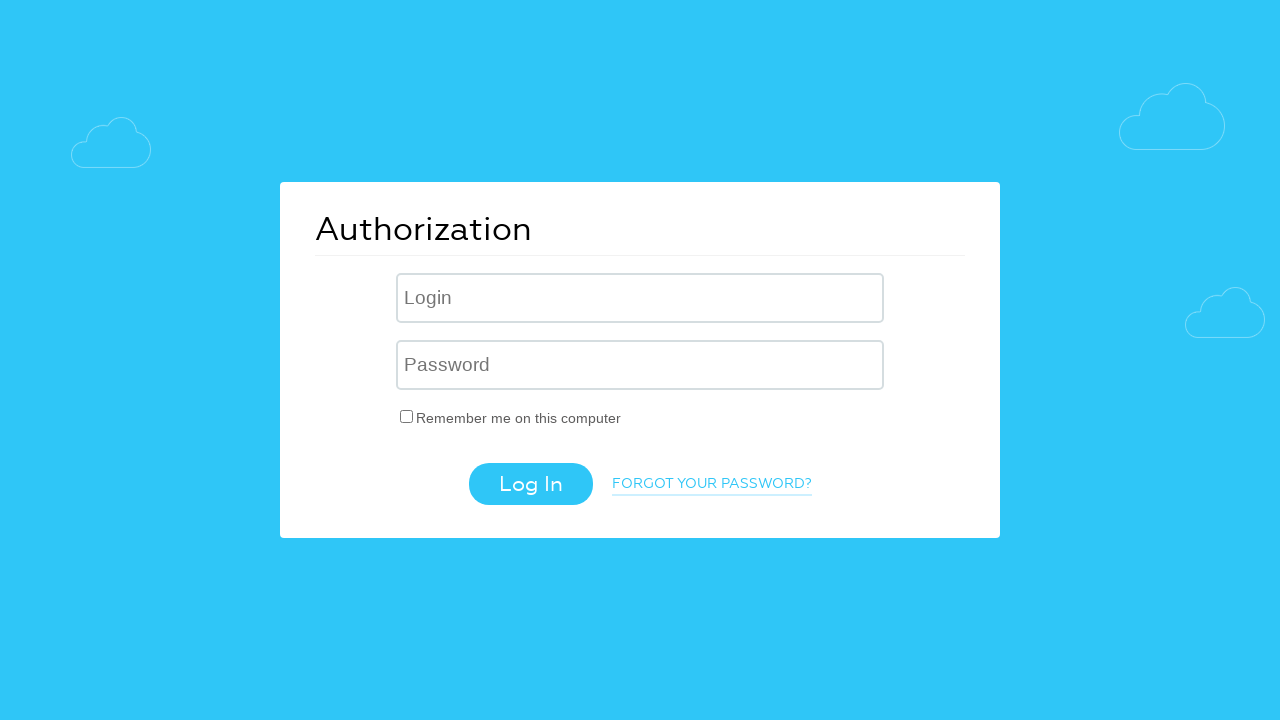

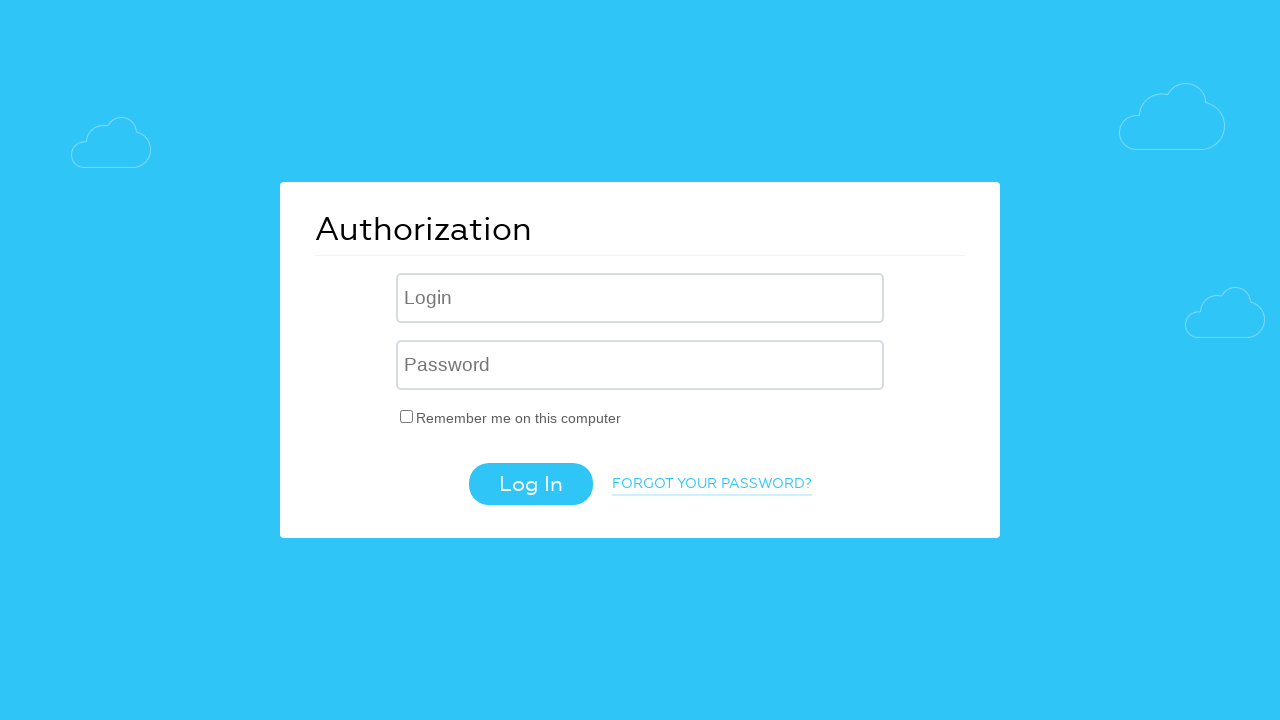